Navigates to ParaBank homepage and clicks the Register link to access the registration page

Starting URL: https://parabank.parasoft.com/parabank/index.htm

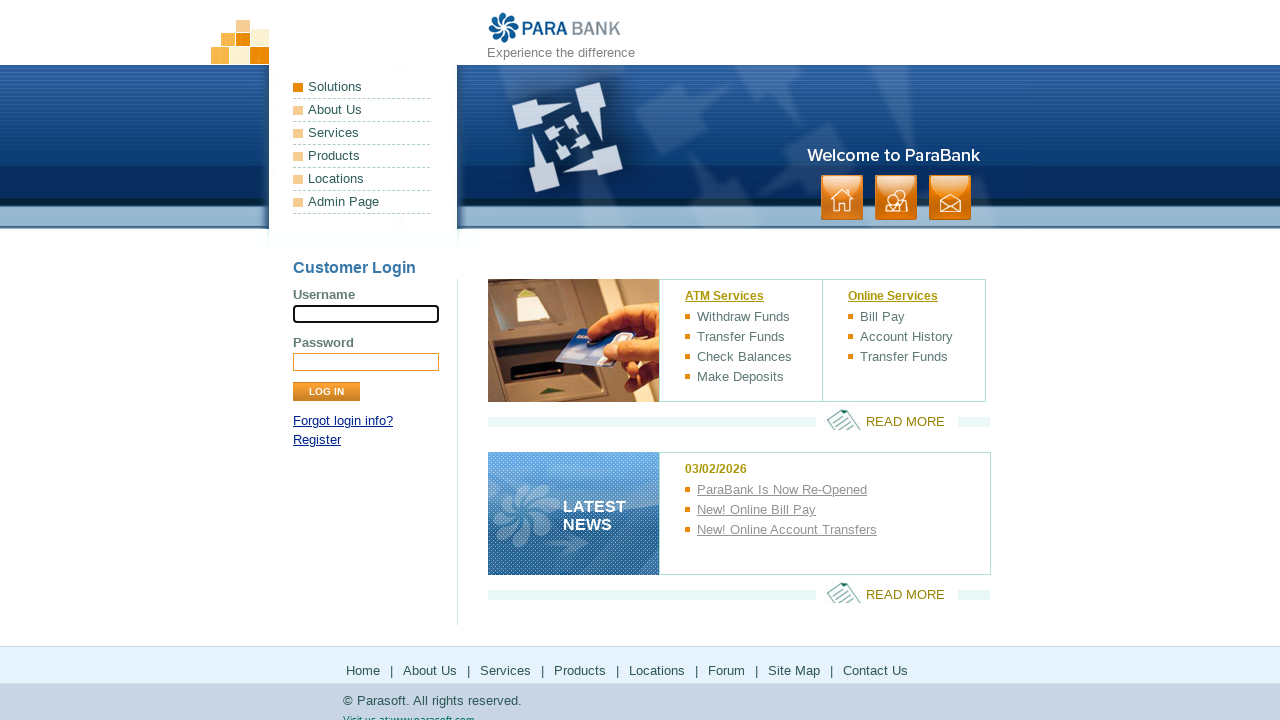

Navigated to ParaBank homepage
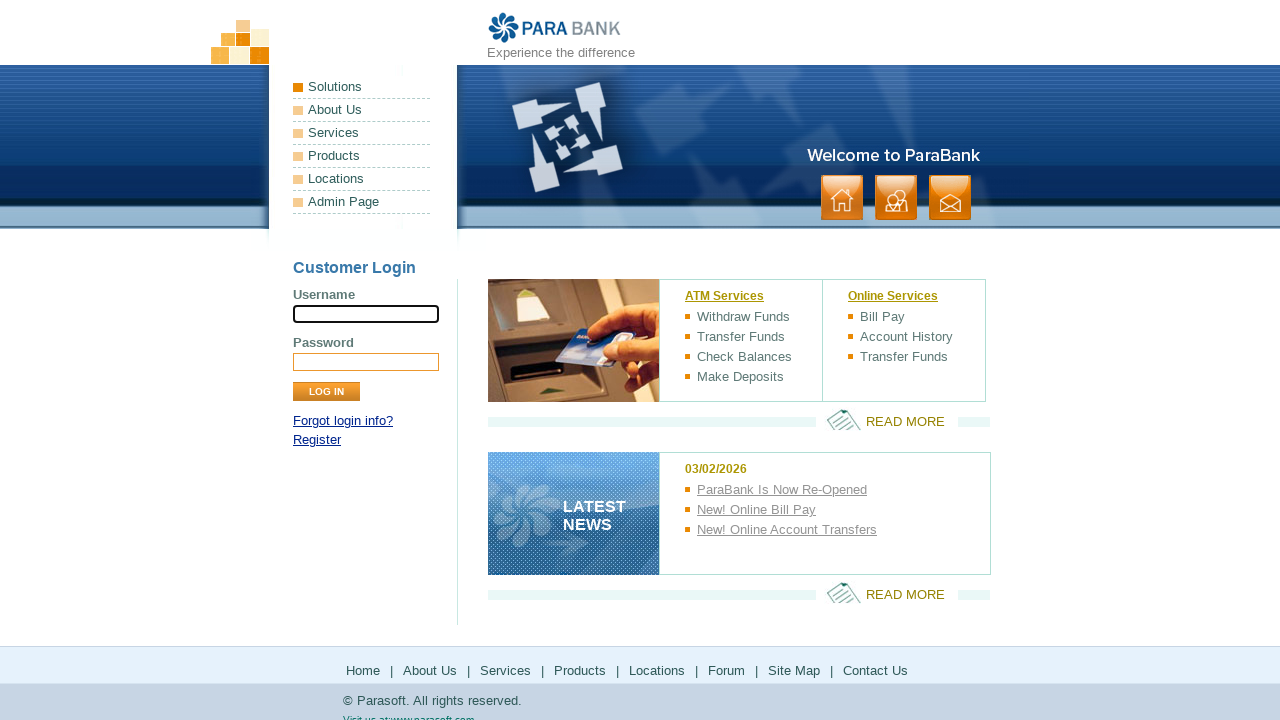

Clicked the Register link to access registration page at (317, 440) on internal:role=link[name="Register"i]
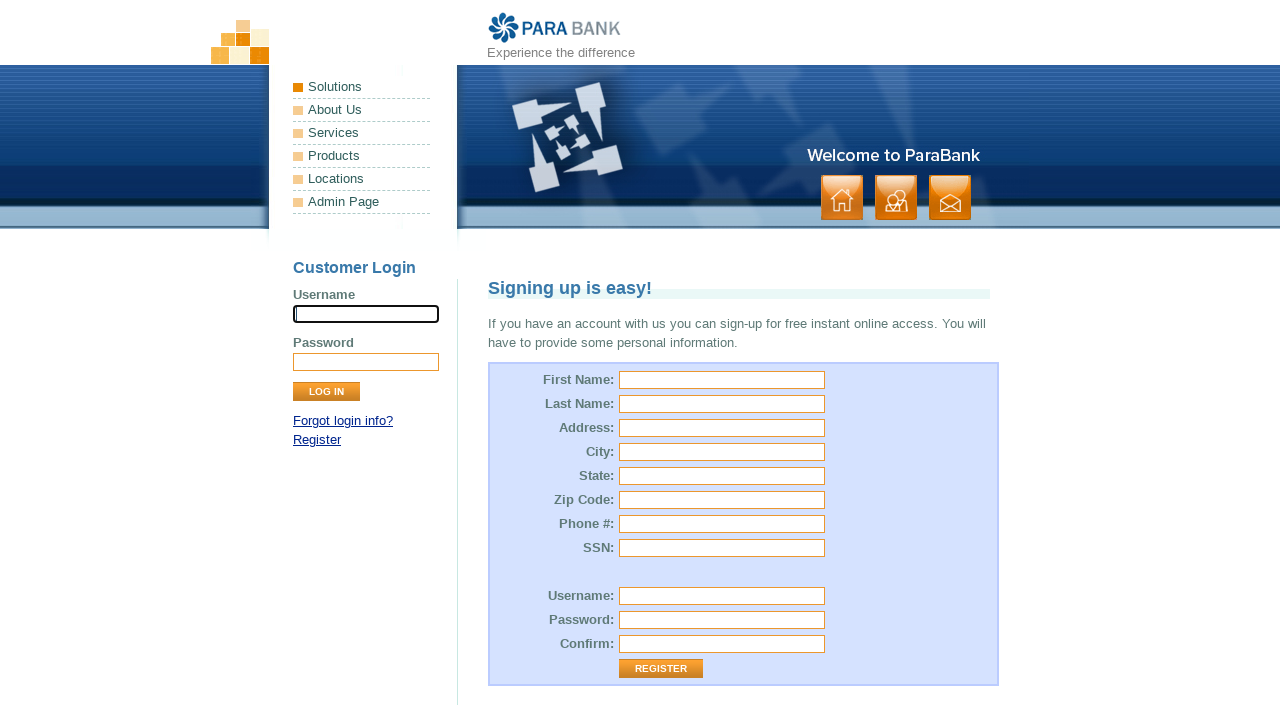

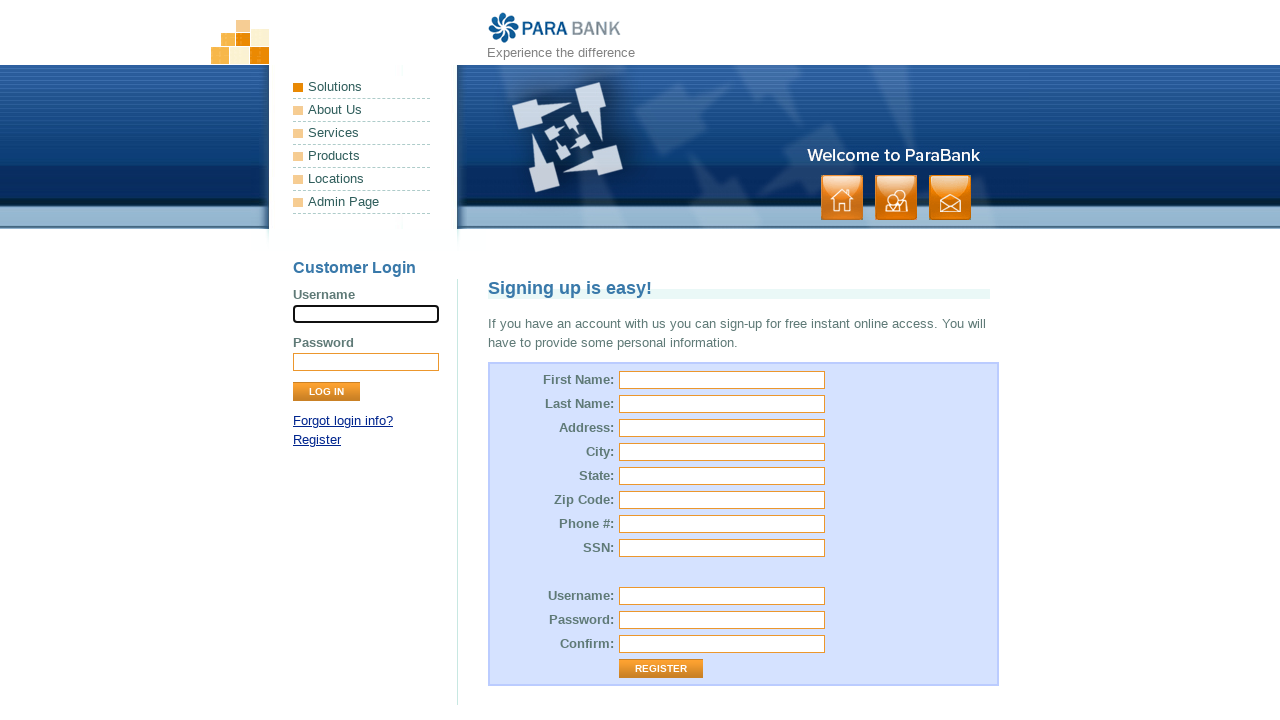